Navigates to a public blog page and retrieves the browser window handle, demonstrating basic window handle functionality in browser automation.

Starting URL: http://omayo.blogspot.com/

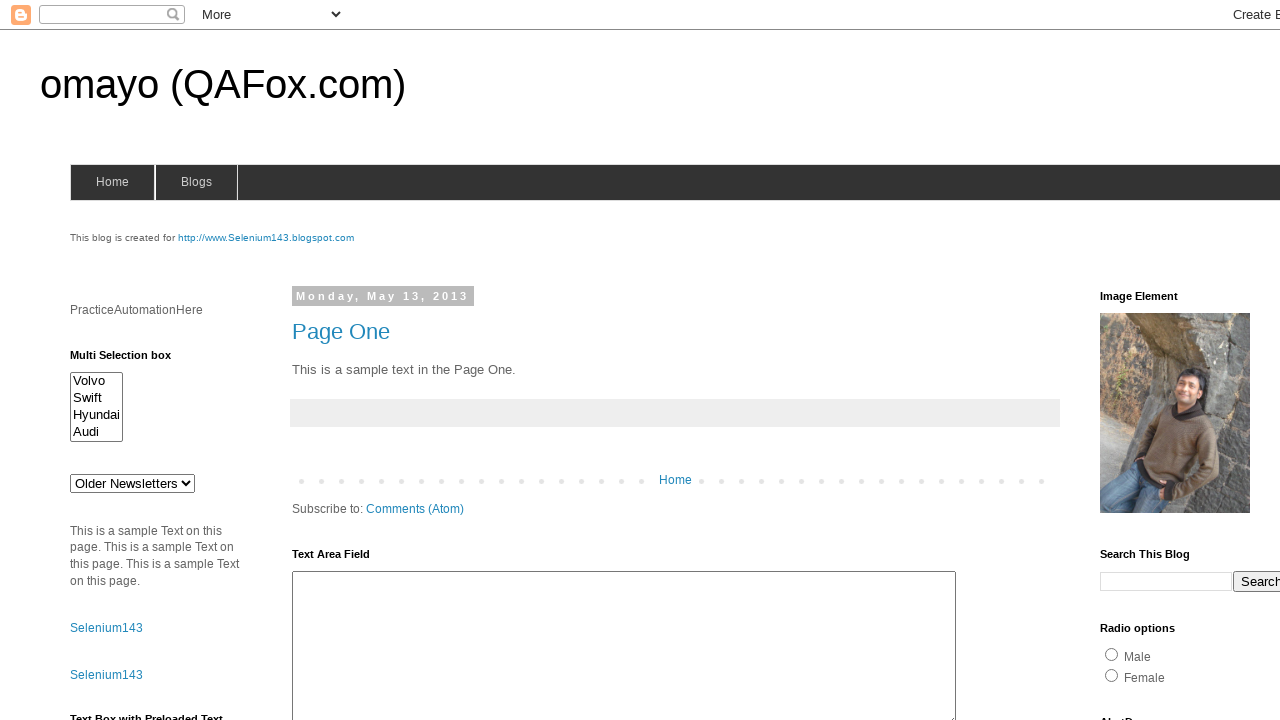

Navigated to http://omayo.blogspot.com/
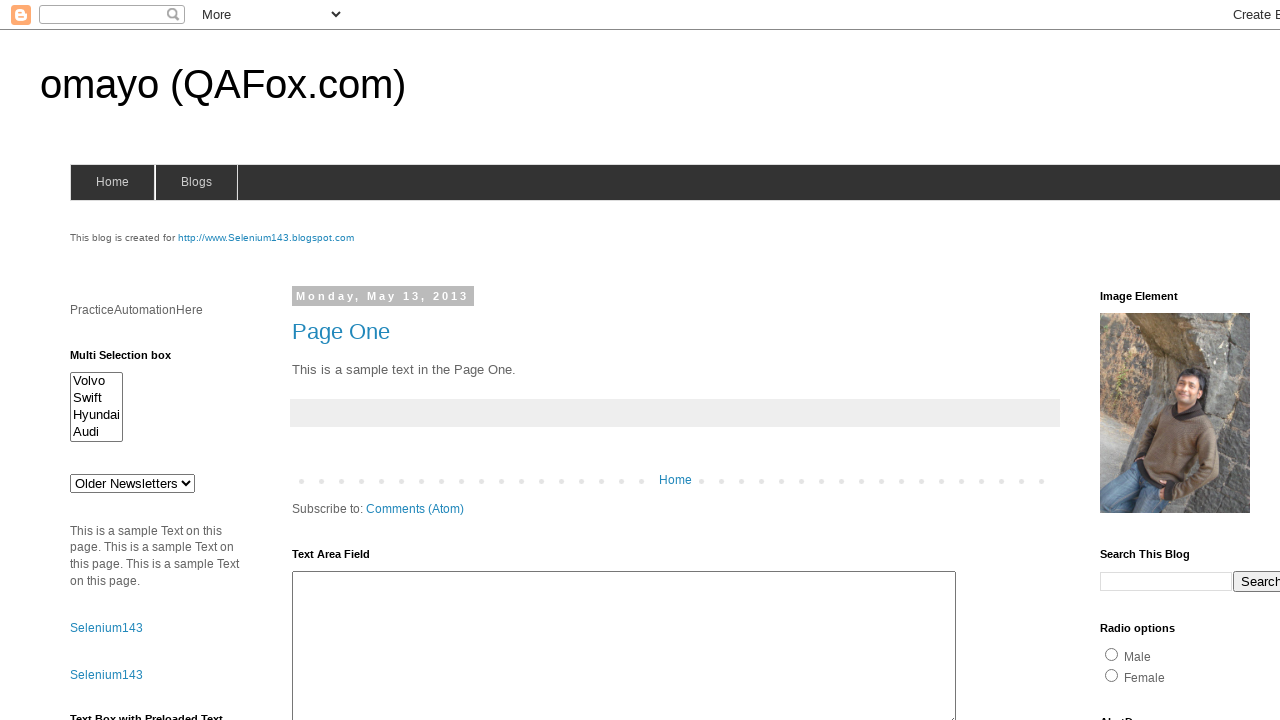

Set viewport size to 1920x1080
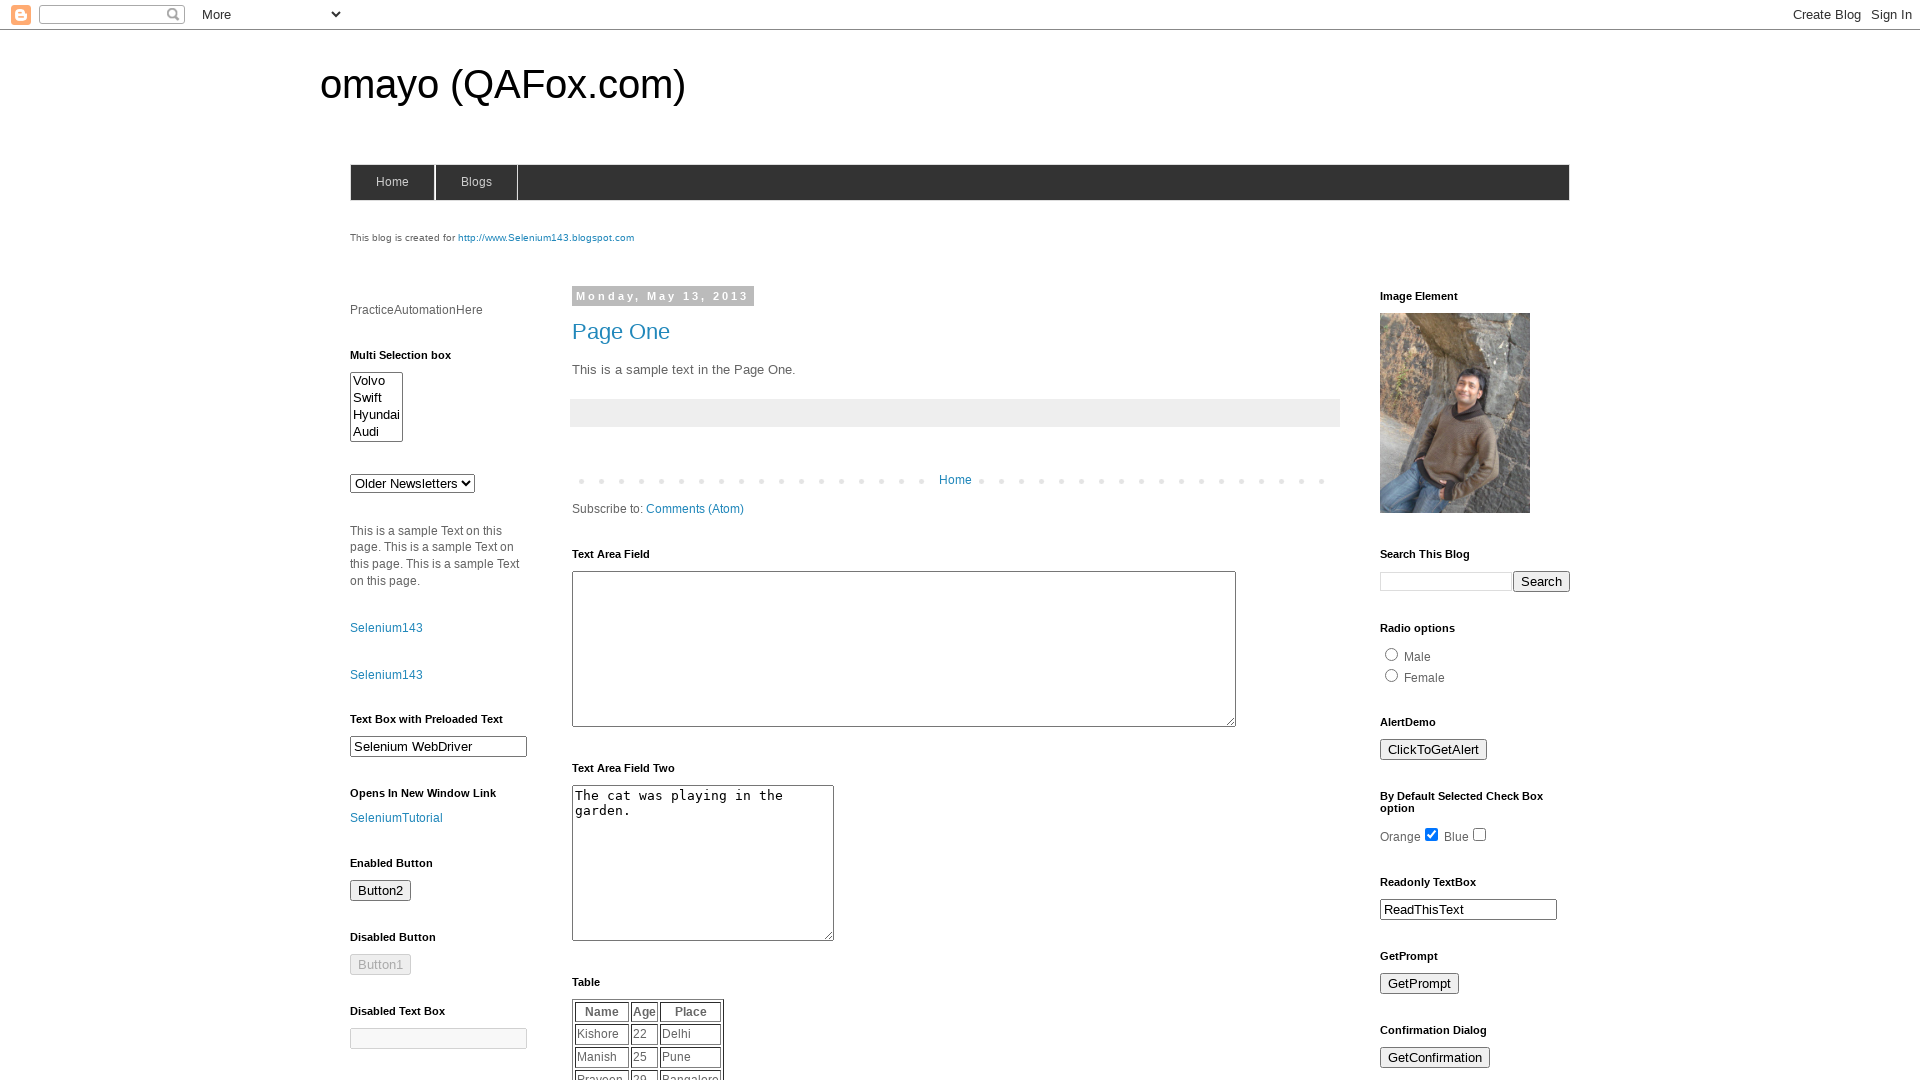

Page loaded completely (domcontentloaded state)
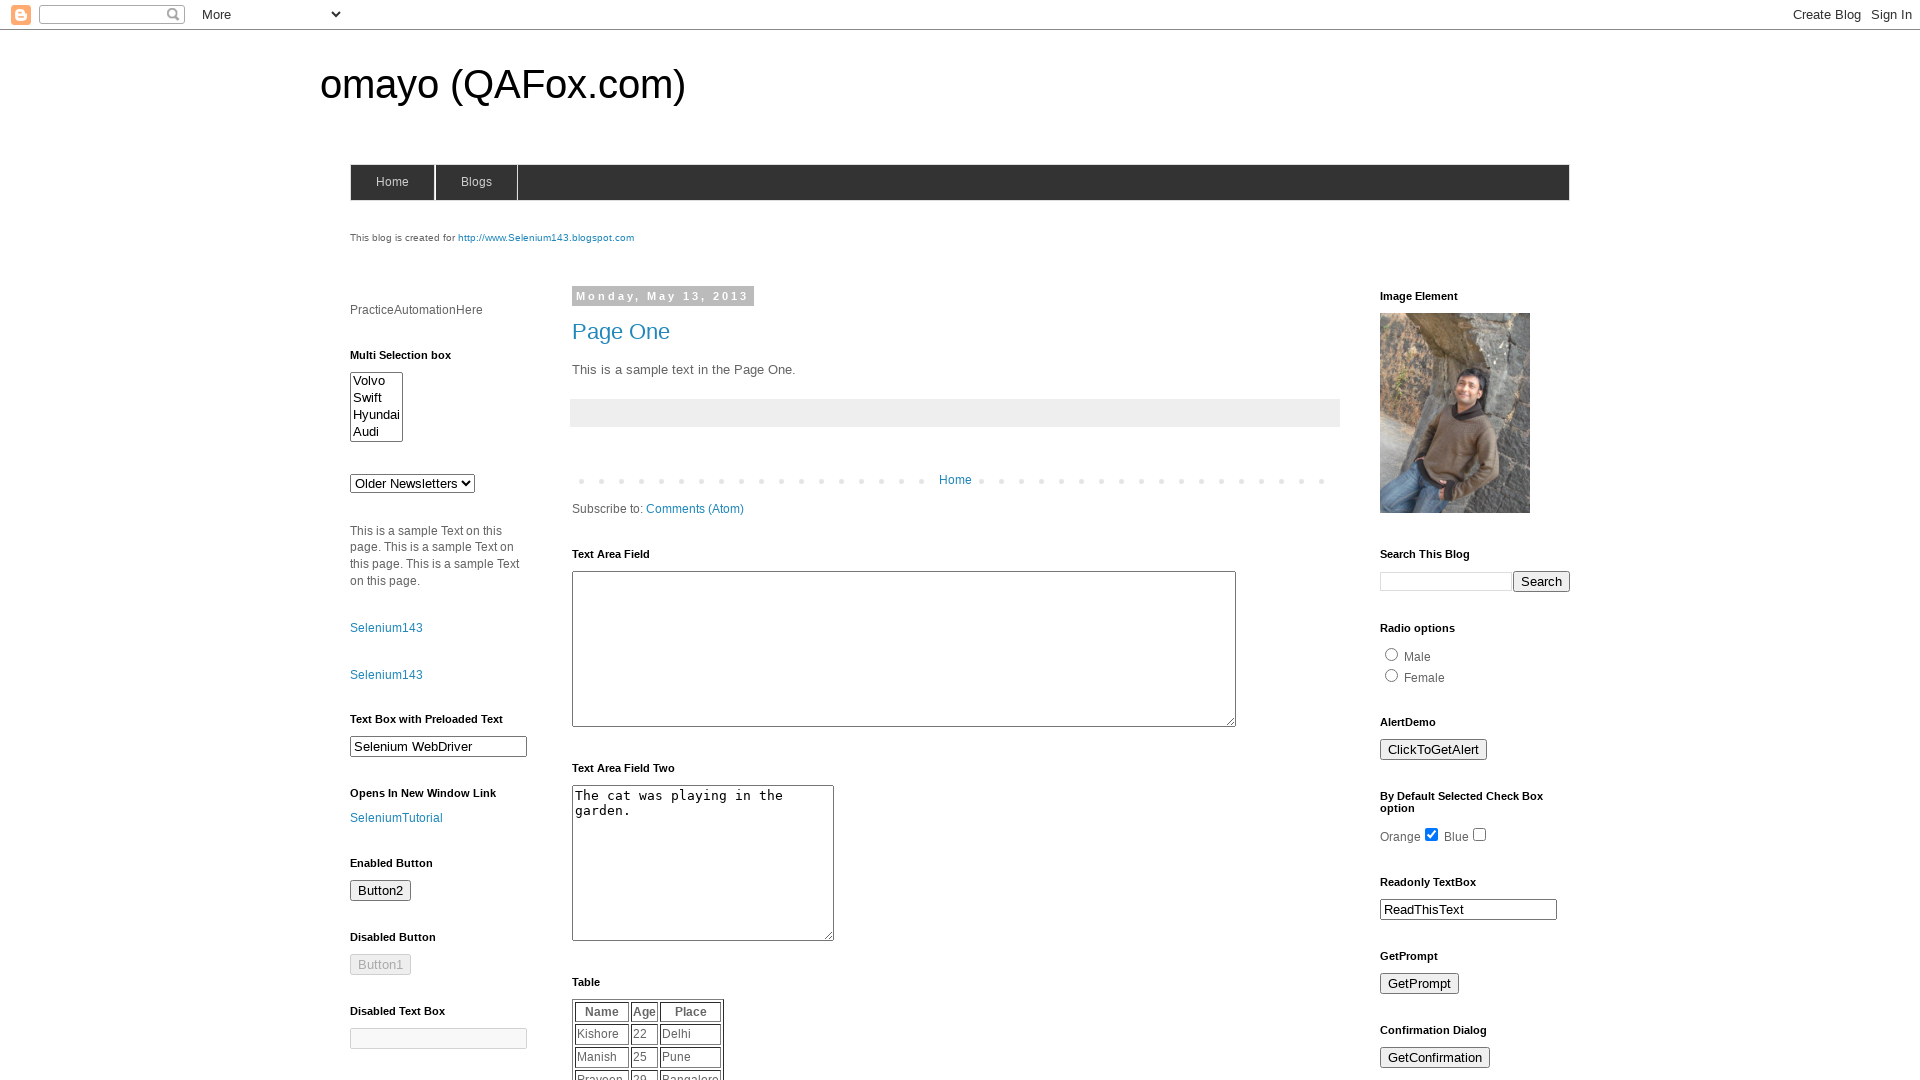

Retrieved current page object reference
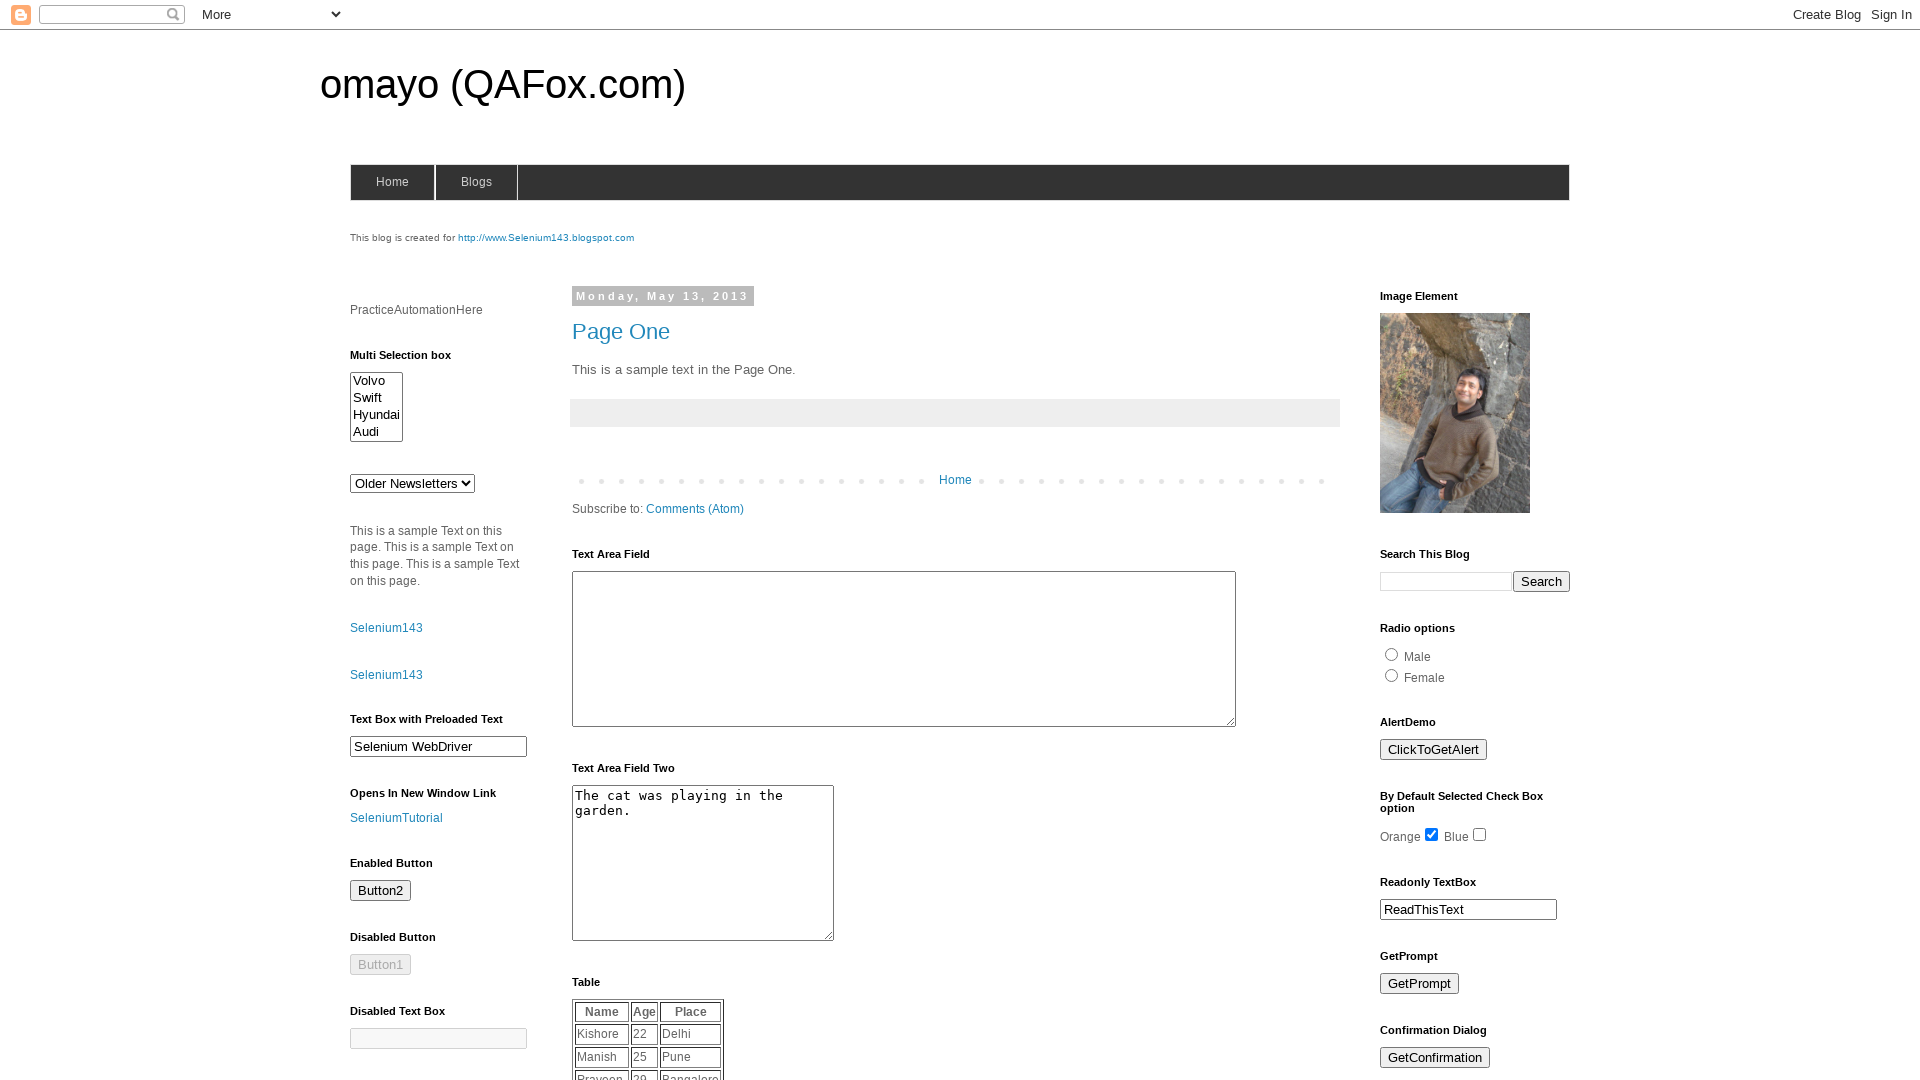

Printed current page URL: http://omayo.blogspot.com/
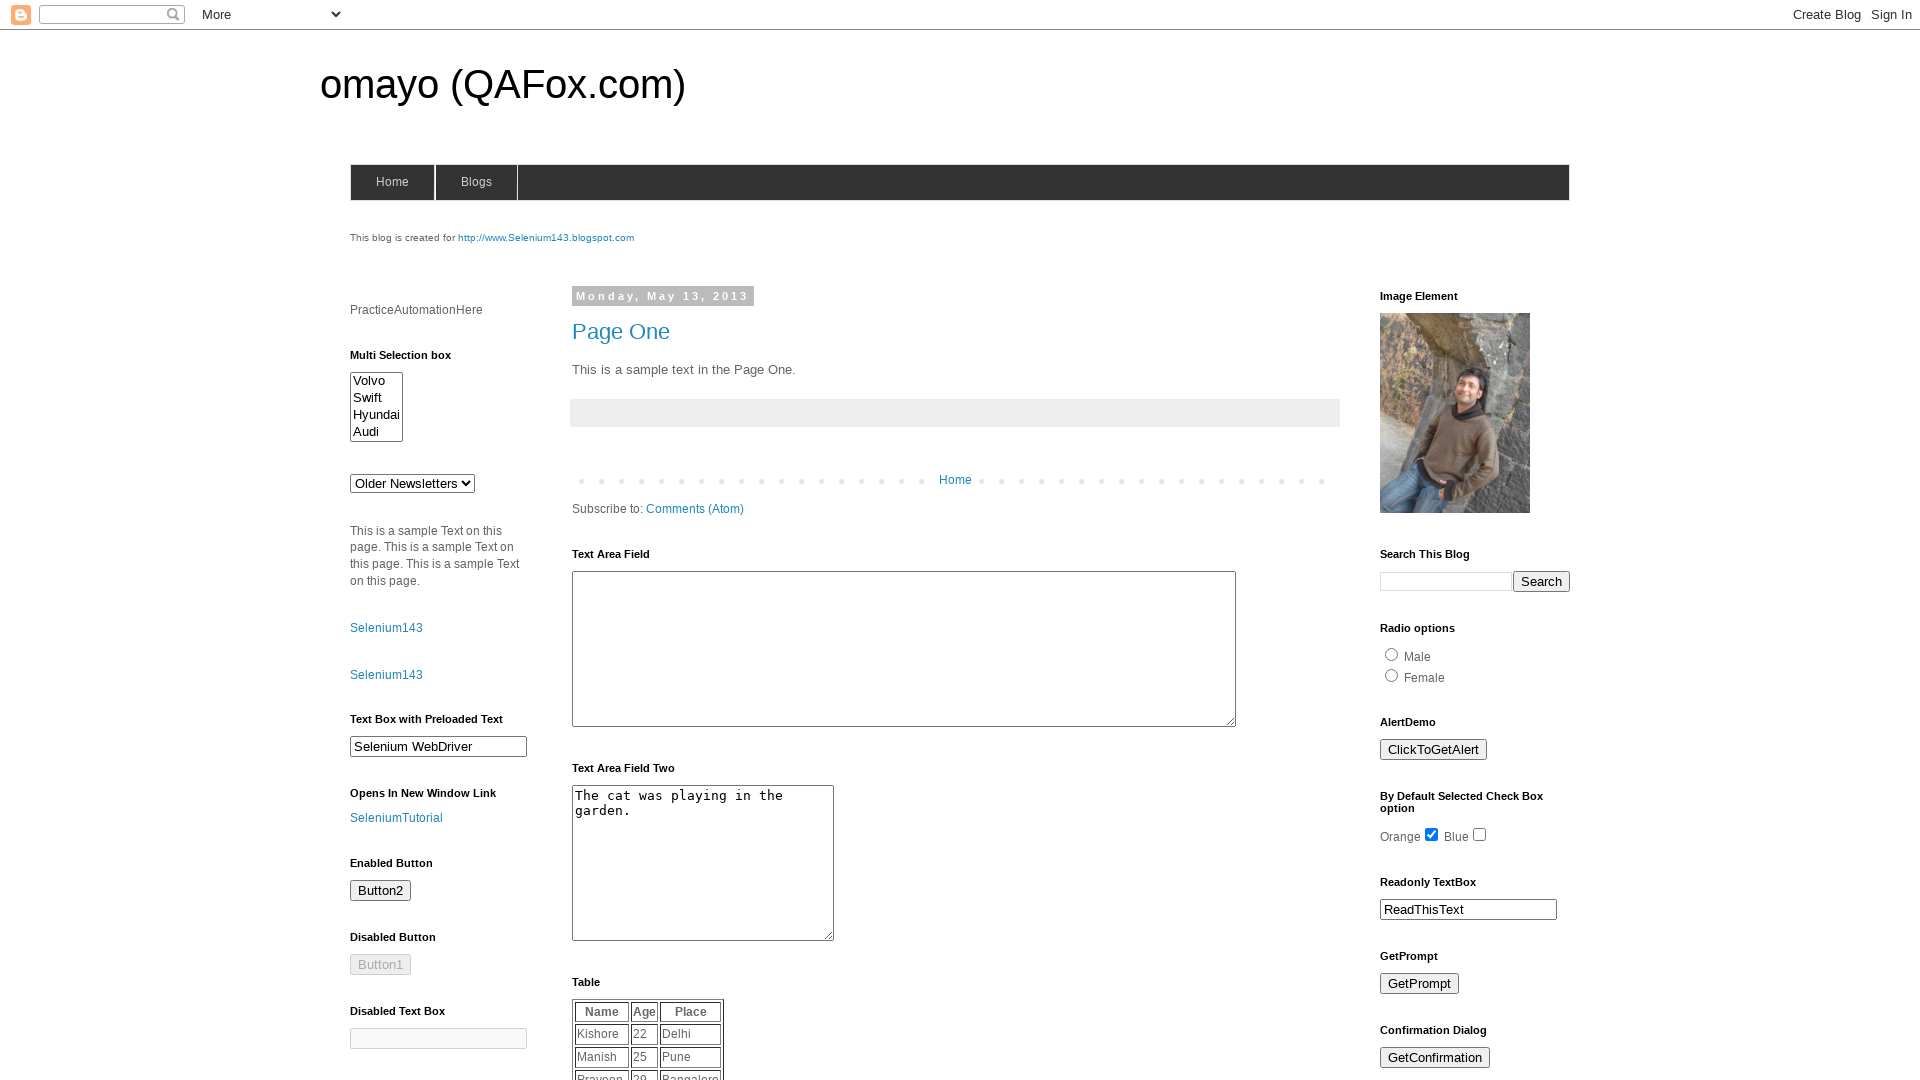

Printed current page title: omayo (QAFox.com)
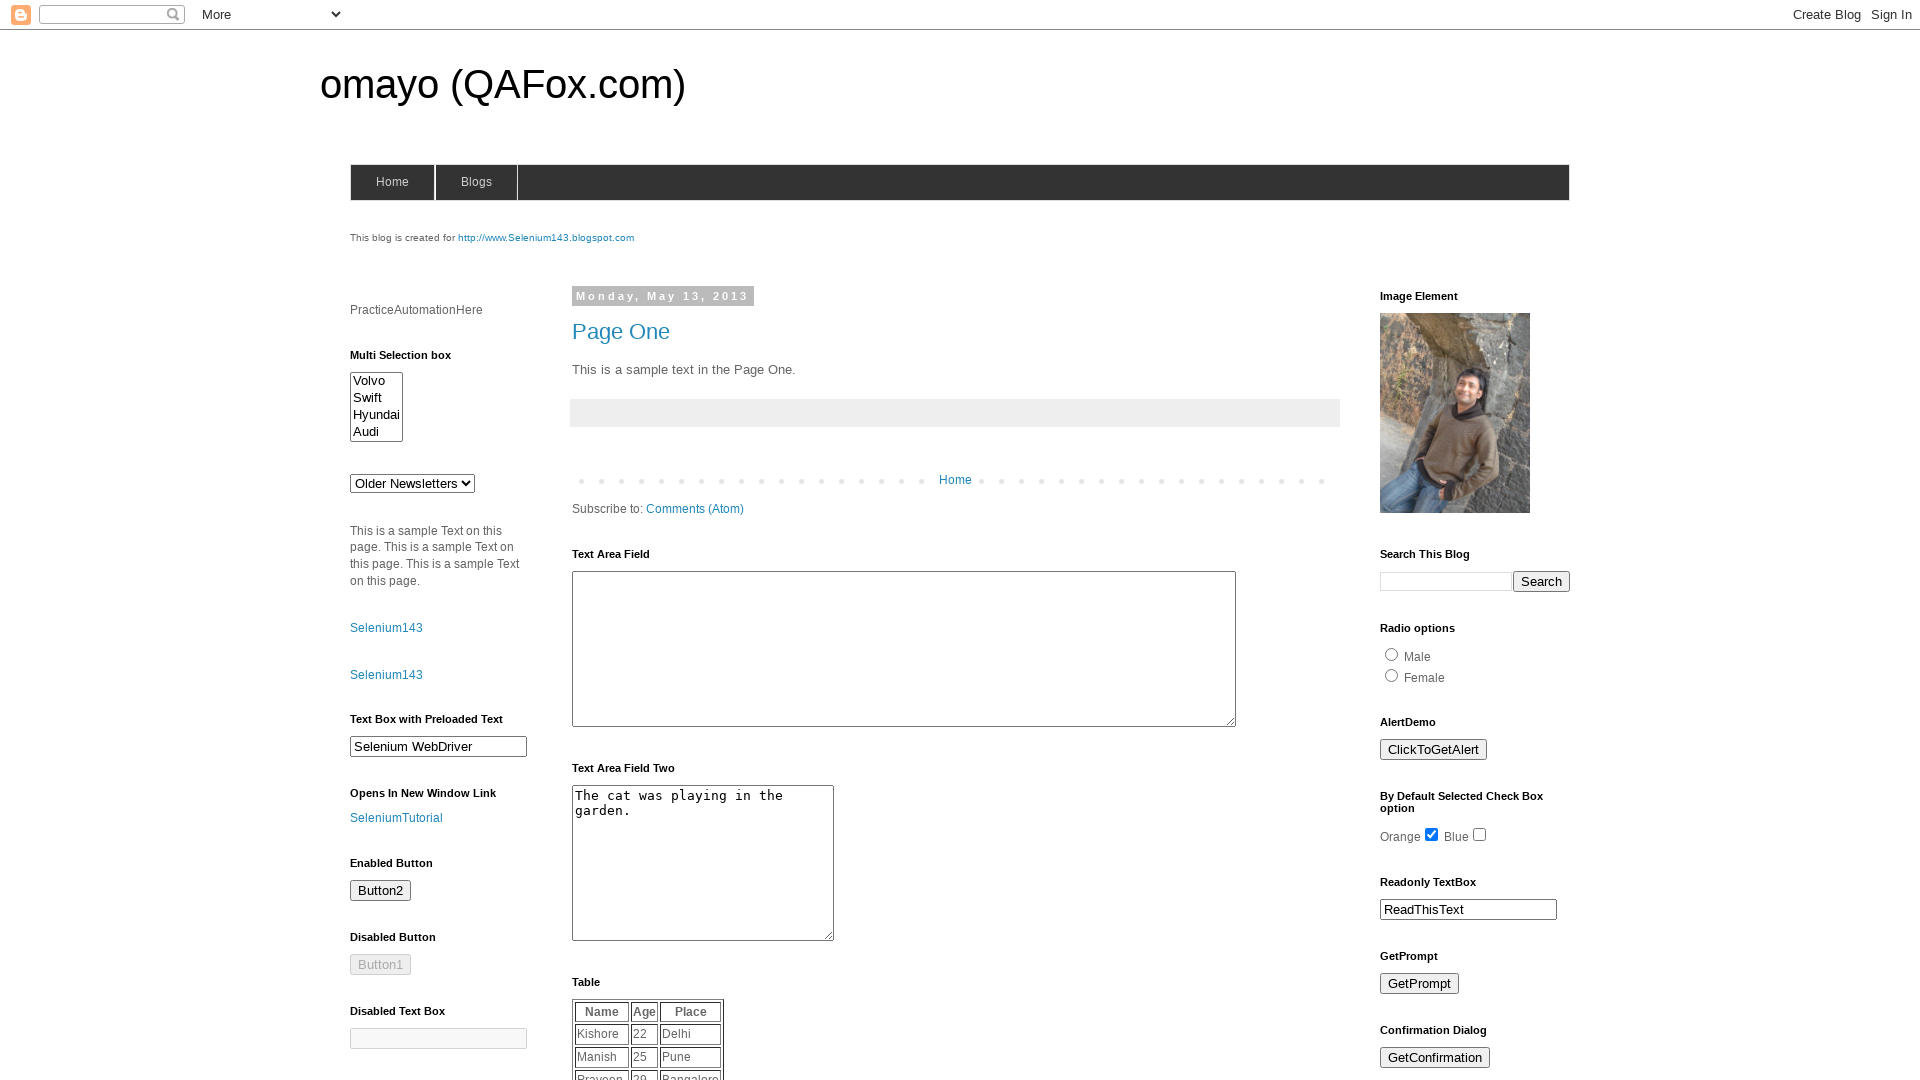

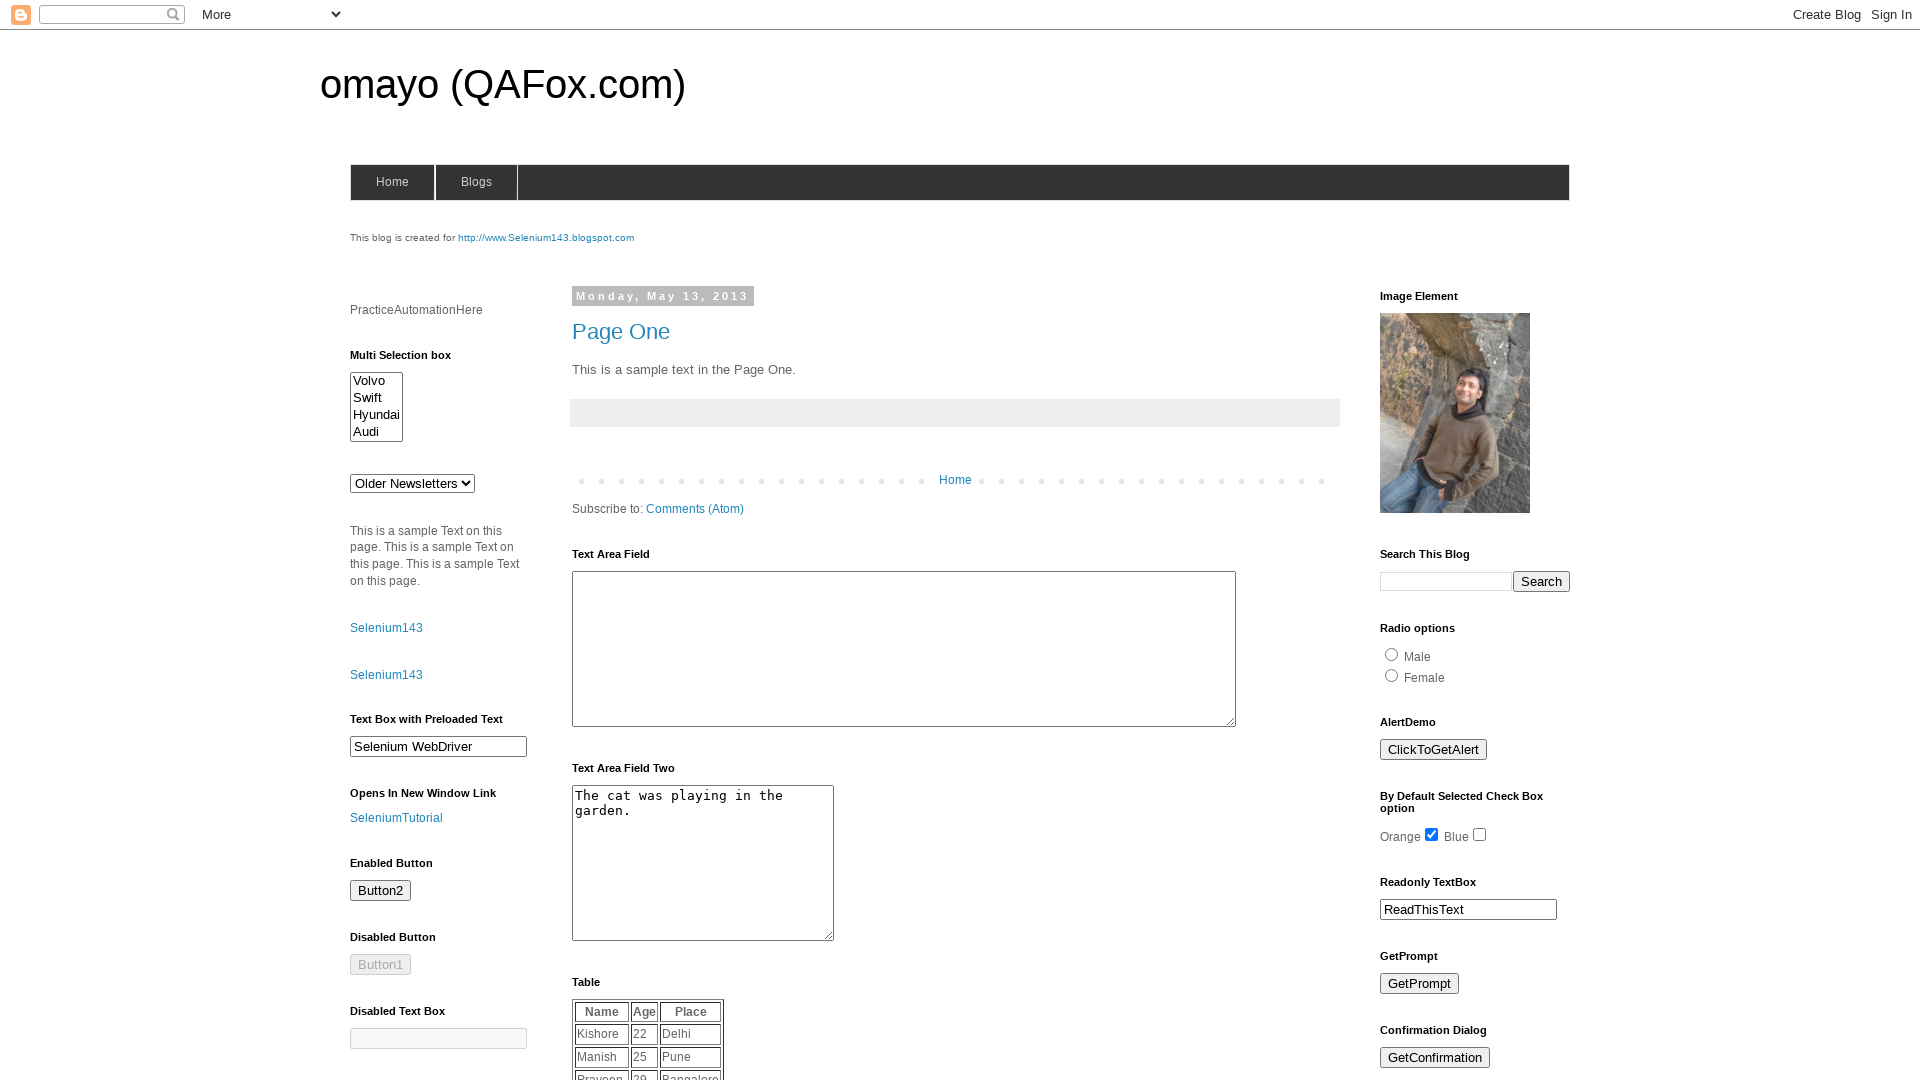